Tests hover with offset by moving mouse to element with specific x,y offset

Starting URL: https://the-internet.herokuapp.com/hovers

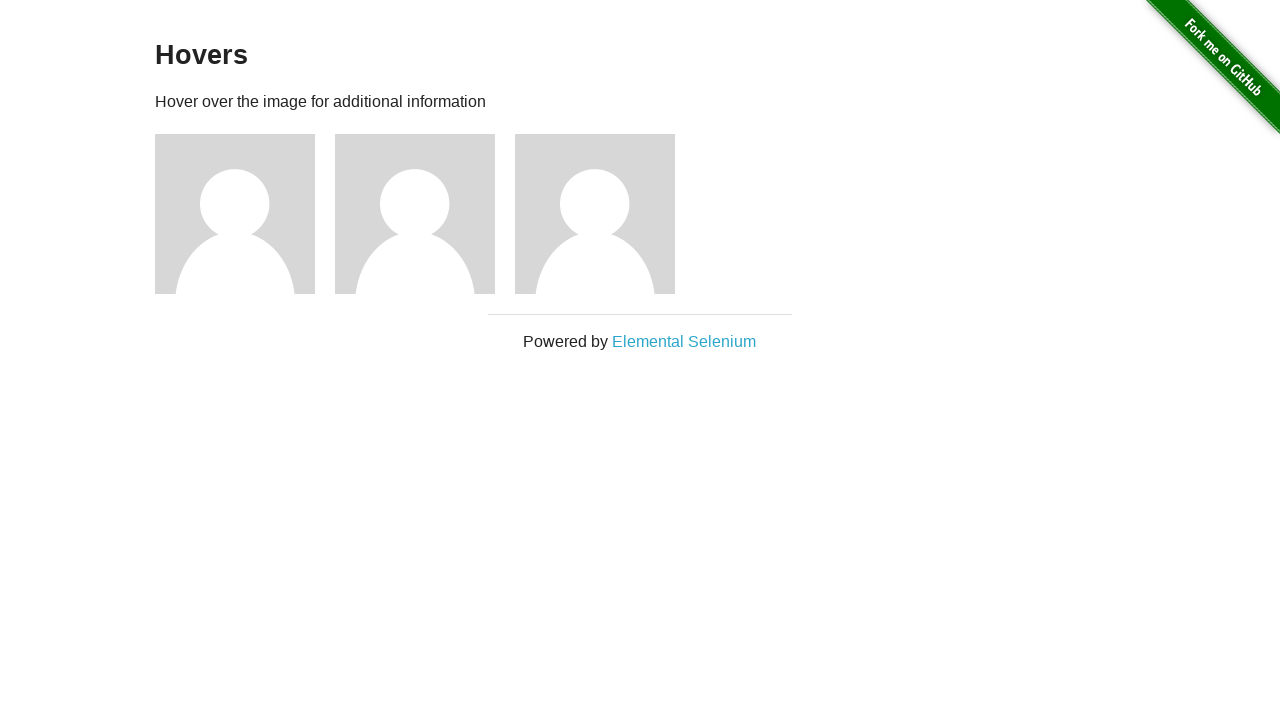

Located the first avatar figure element
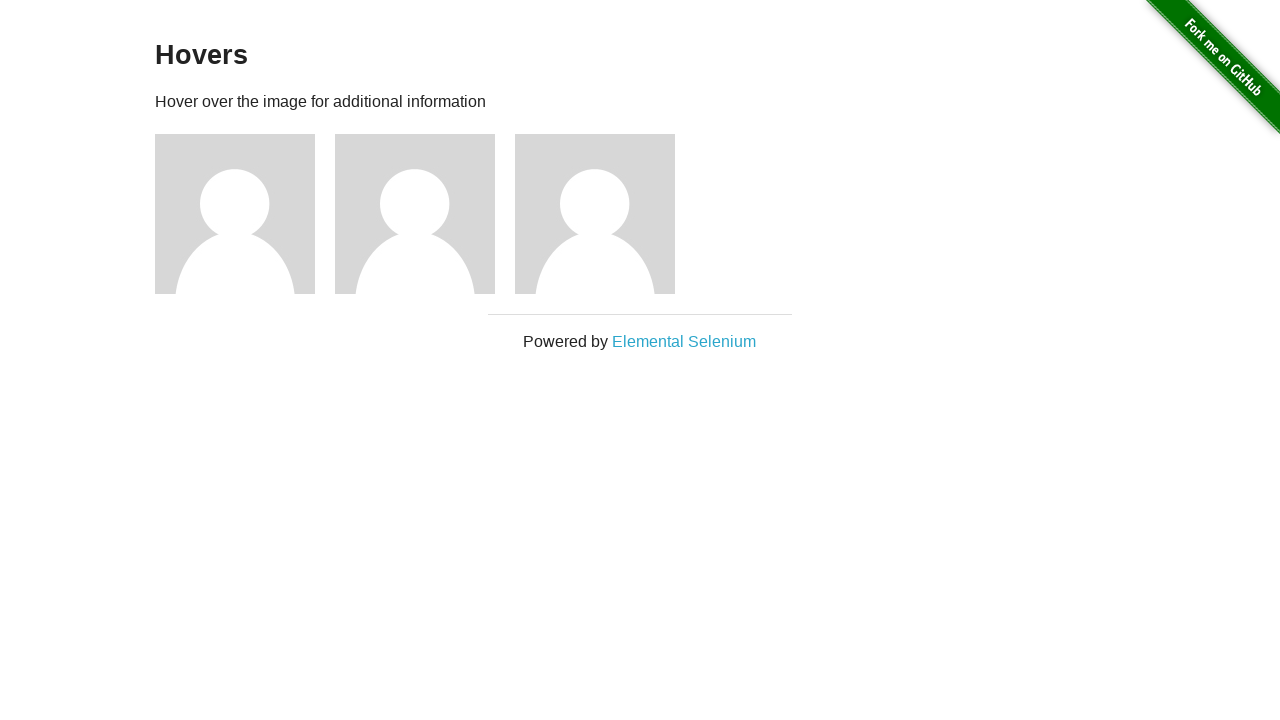

Hovered over the first avatar with offset (20, 30) at (175, 164) on (//div[@class='figure'])[1]
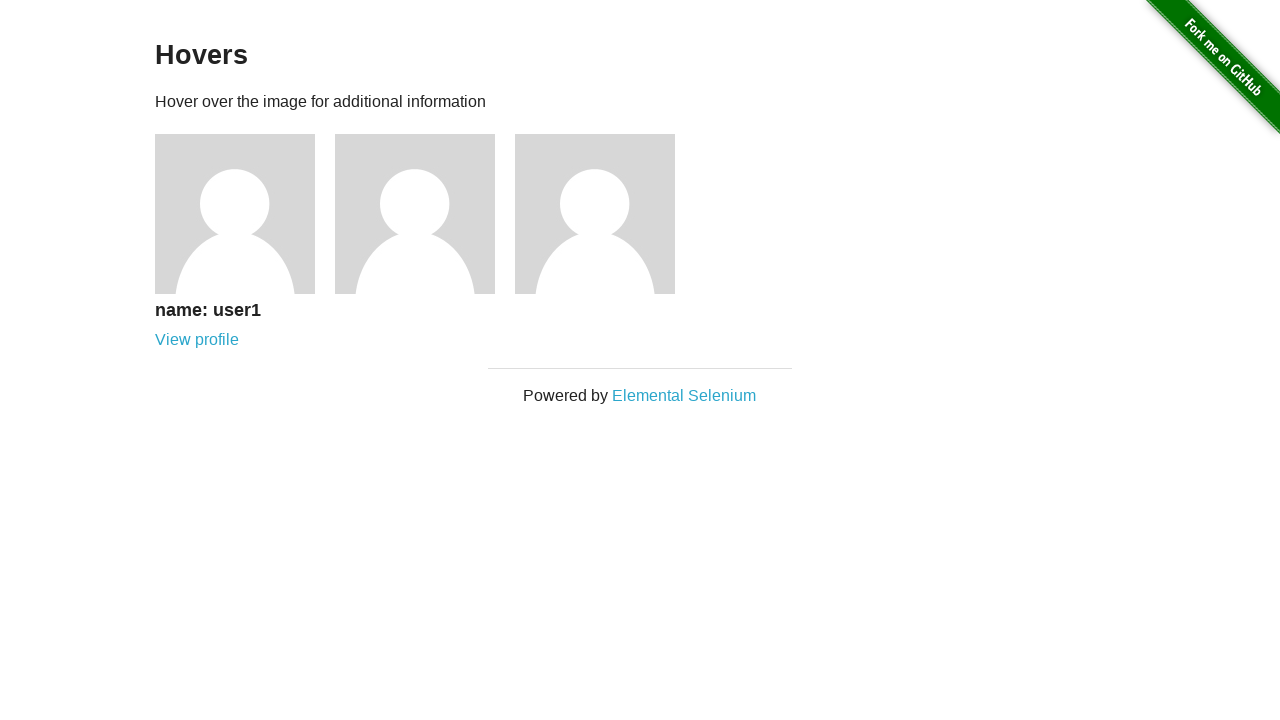

Caption appeared after hovering over avatar
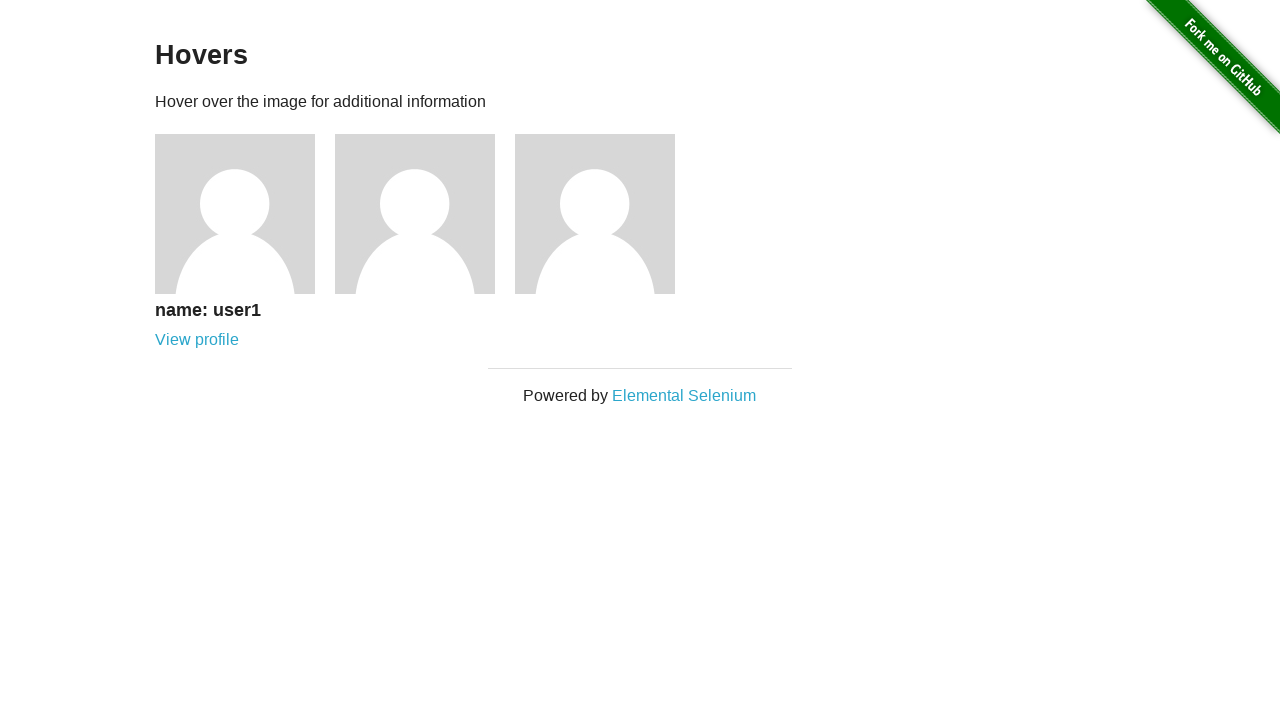

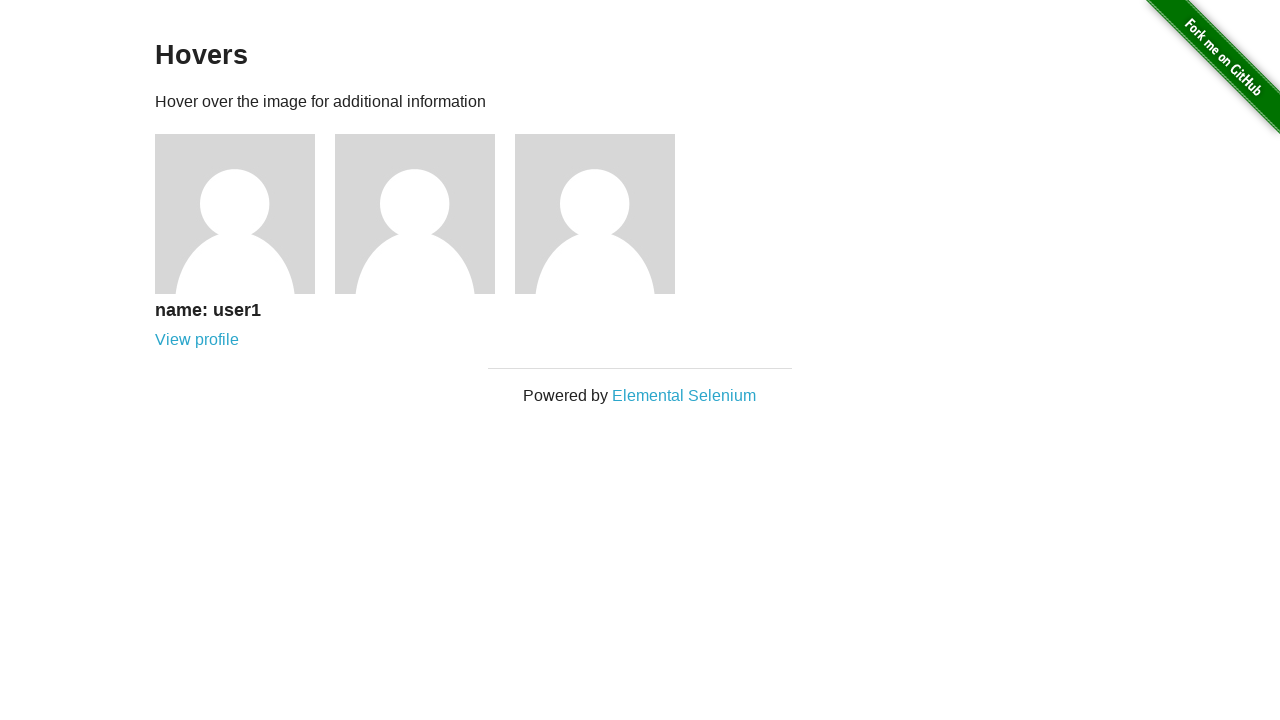